Tests that edits to a todo item are cancelled when pressing Escape, reverting to the original text.

Starting URL: https://demo.playwright.dev/todomvc

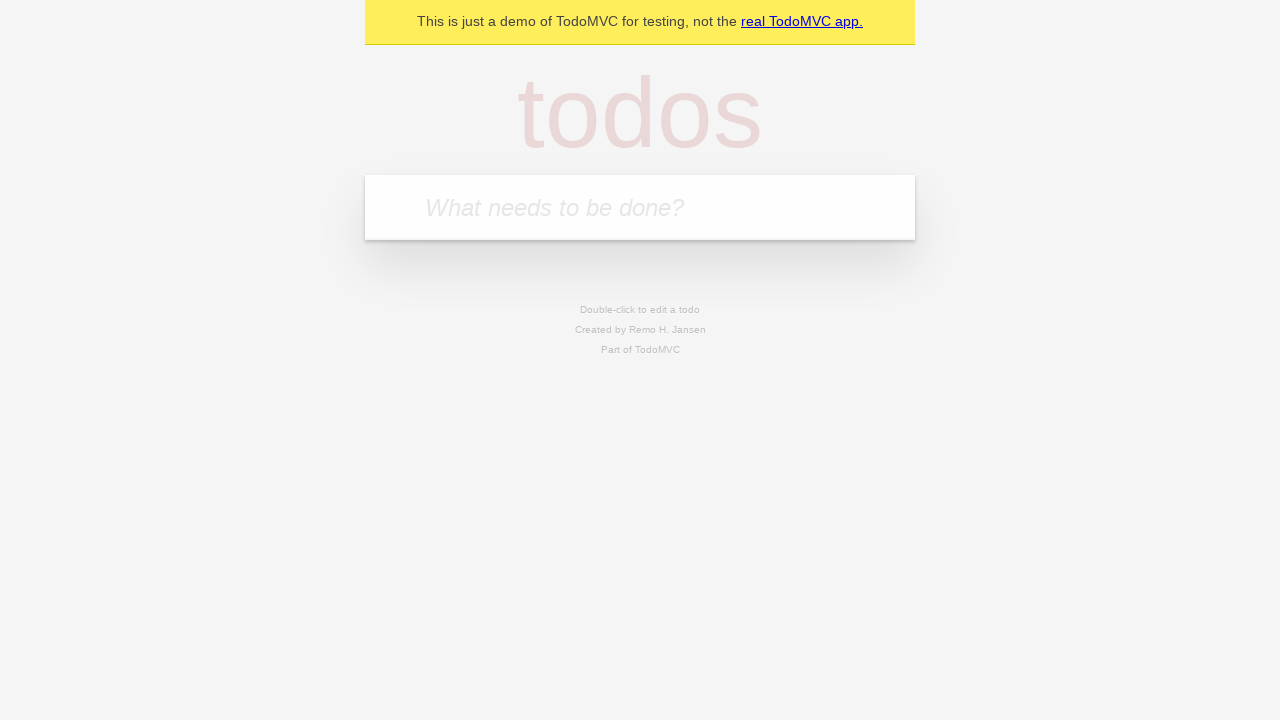

Filled todo input with 'buy some cheese' on internal:attr=[placeholder="What needs to be done?"i]
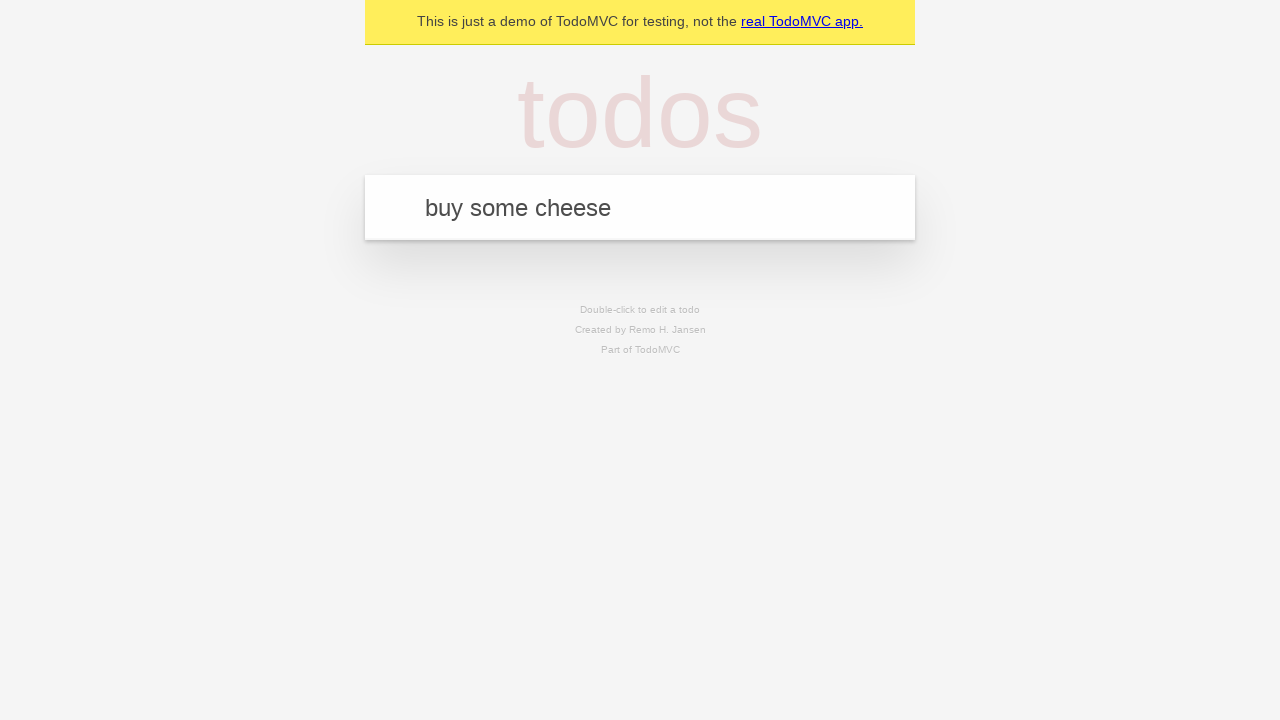

Pressed Enter to create first todo on internal:attr=[placeholder="What needs to be done?"i]
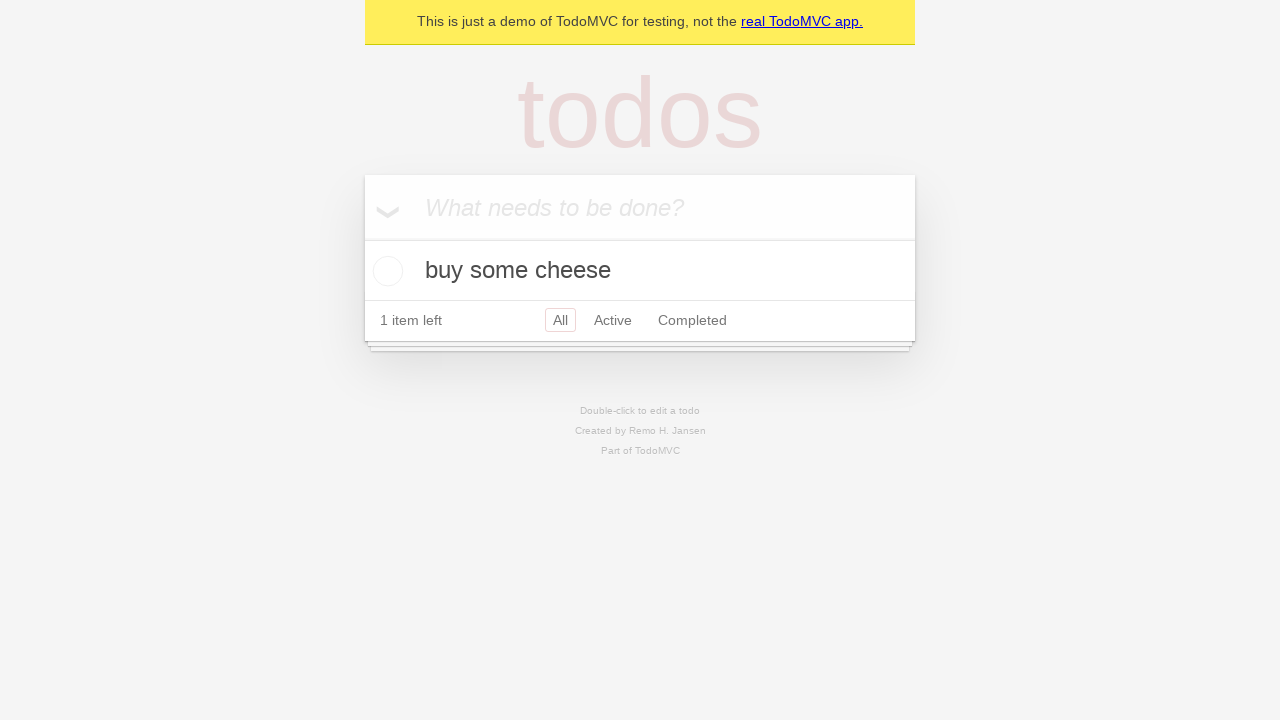

Filled todo input with 'feed the cat' on internal:attr=[placeholder="What needs to be done?"i]
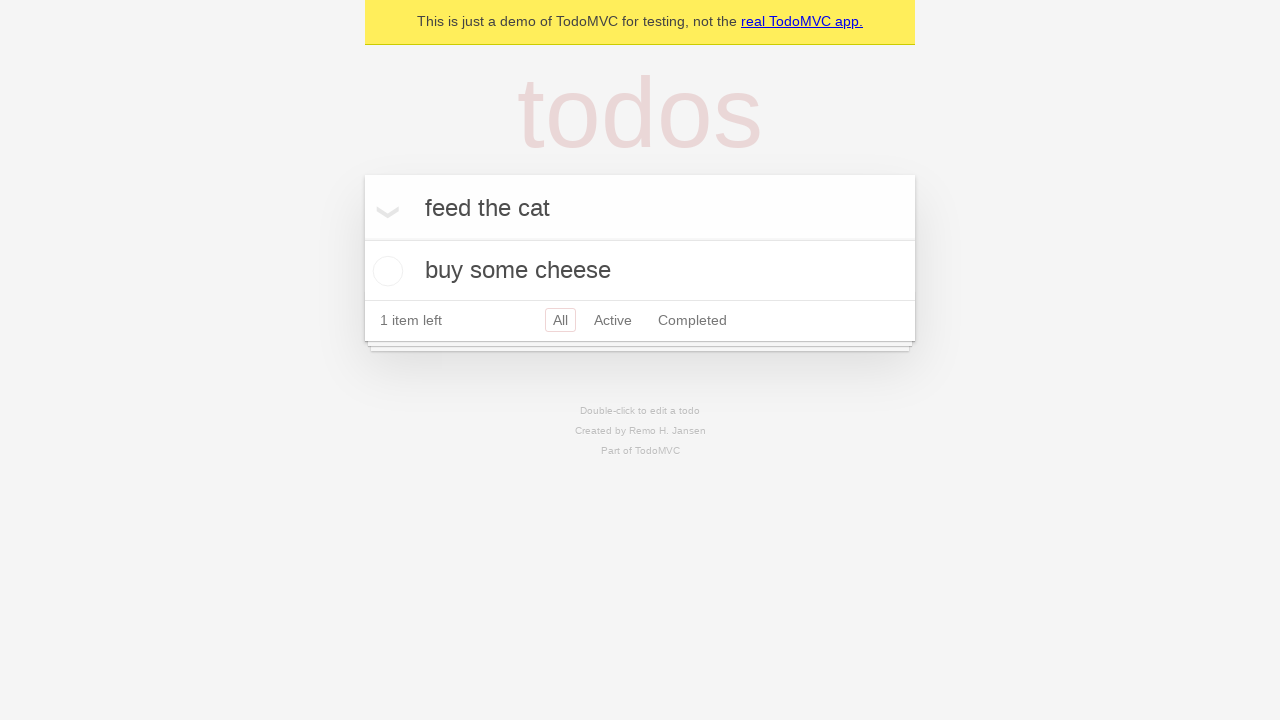

Pressed Enter to create second todo on internal:attr=[placeholder="What needs to be done?"i]
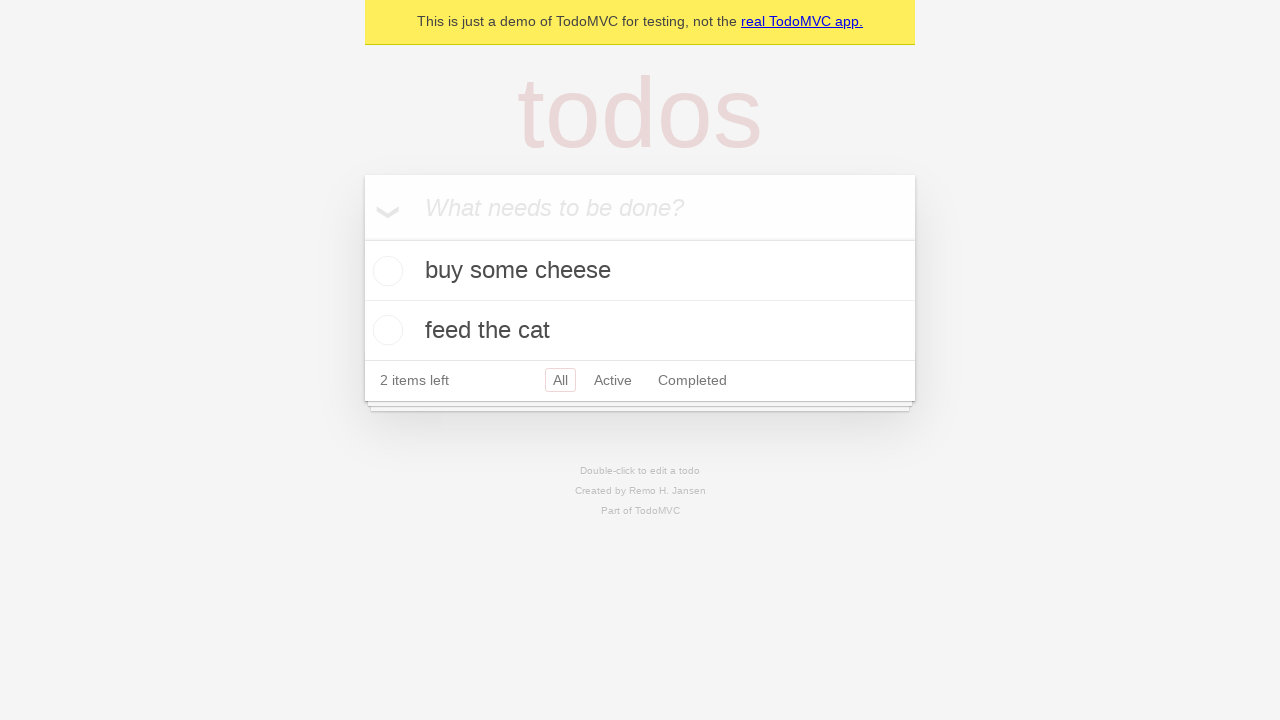

Filled todo input with 'book a doctors appointment' on internal:attr=[placeholder="What needs to be done?"i]
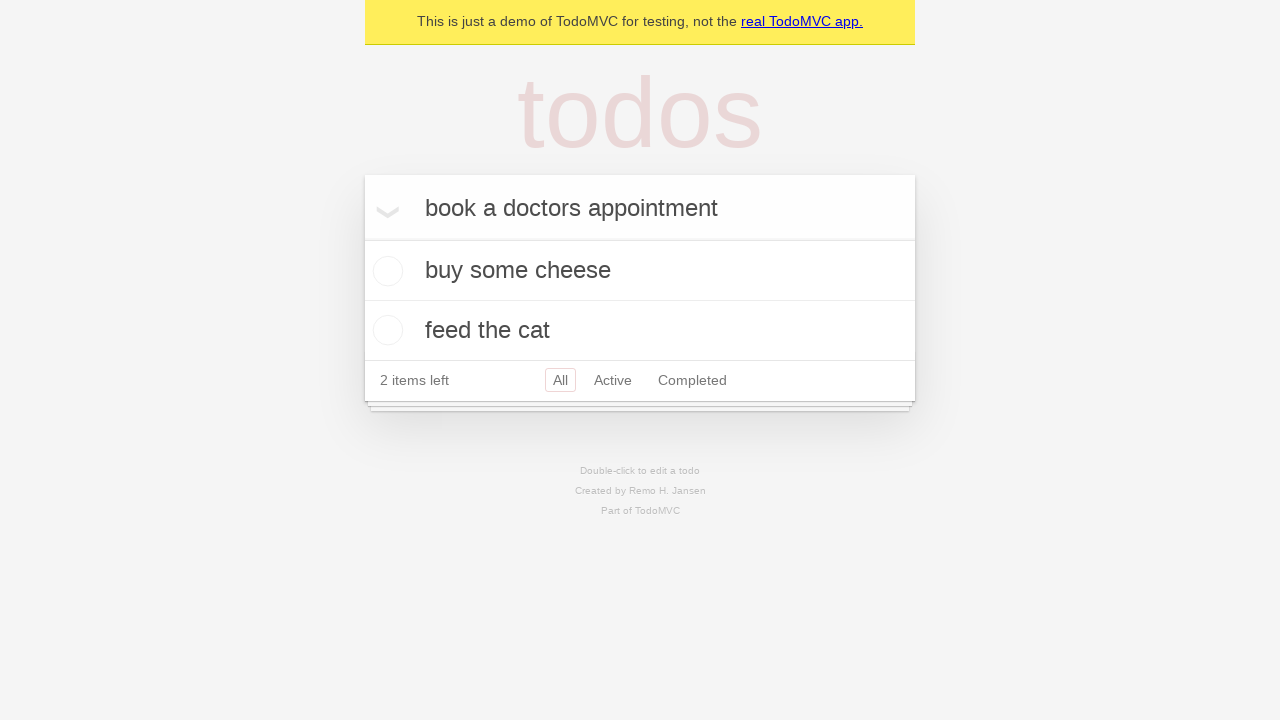

Pressed Enter to create third todo on internal:attr=[placeholder="What needs to be done?"i]
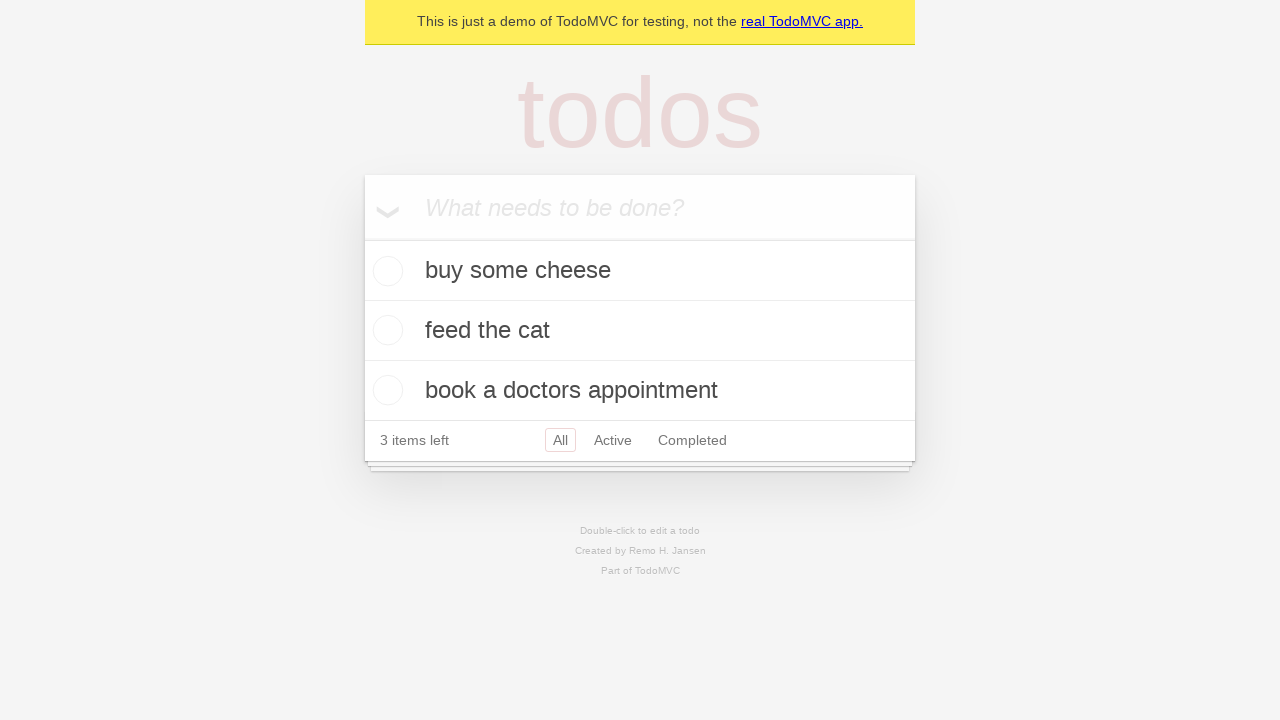

Waited for third todo to appear in the list
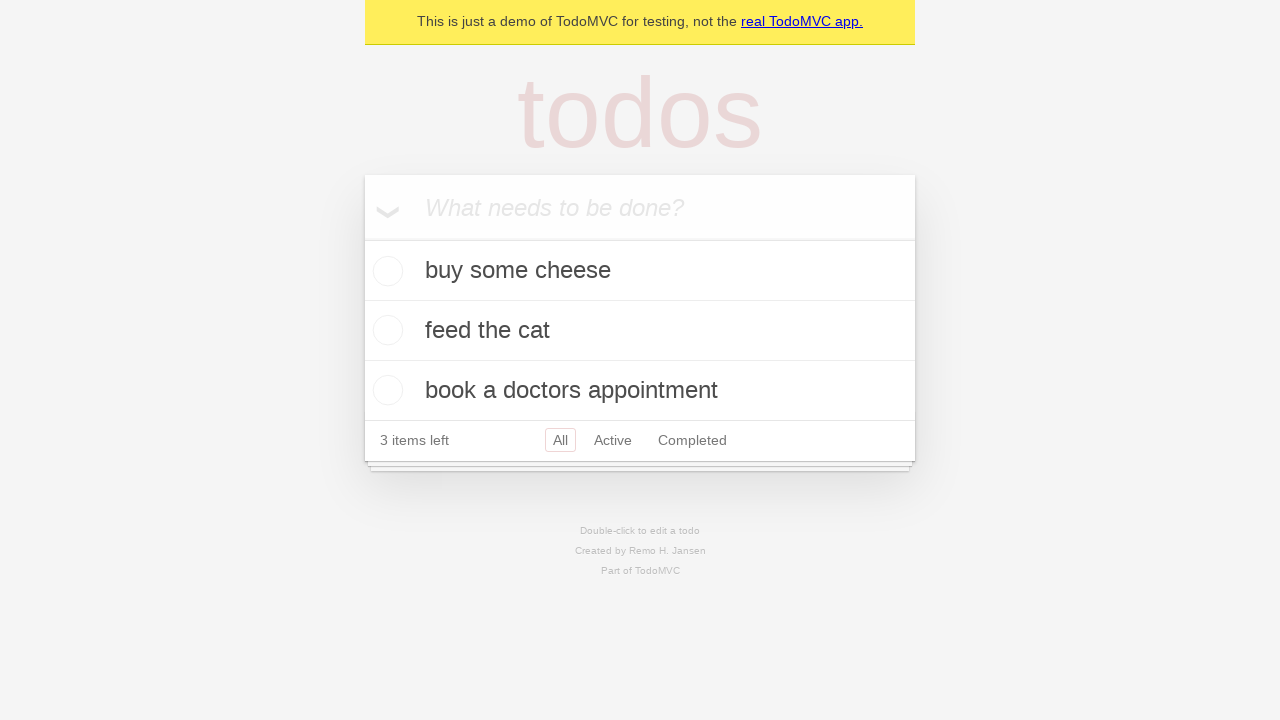

Double-clicked second todo to enter edit mode at (640, 331) on internal:testid=[data-testid="todo-item"s] >> nth=1
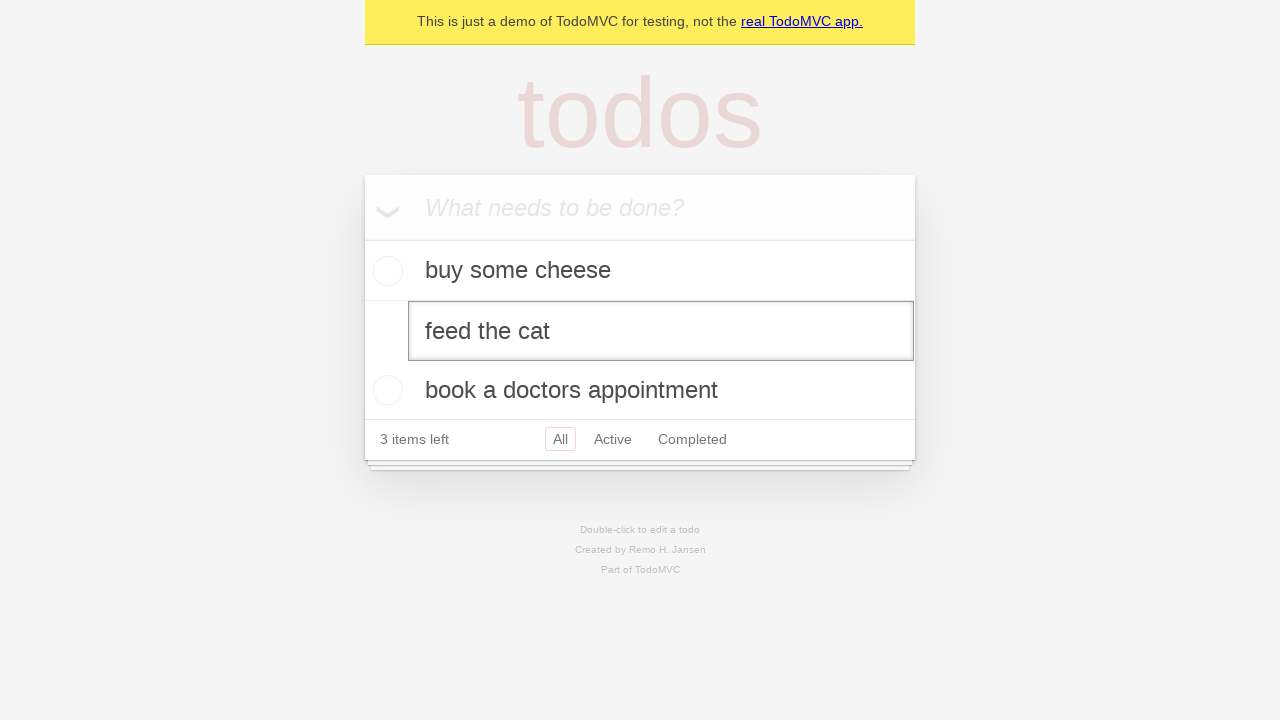

Filled edit field with 'buy some sausages' on internal:testid=[data-testid="todo-item"s] >> nth=1 >> internal:role=textbox[nam
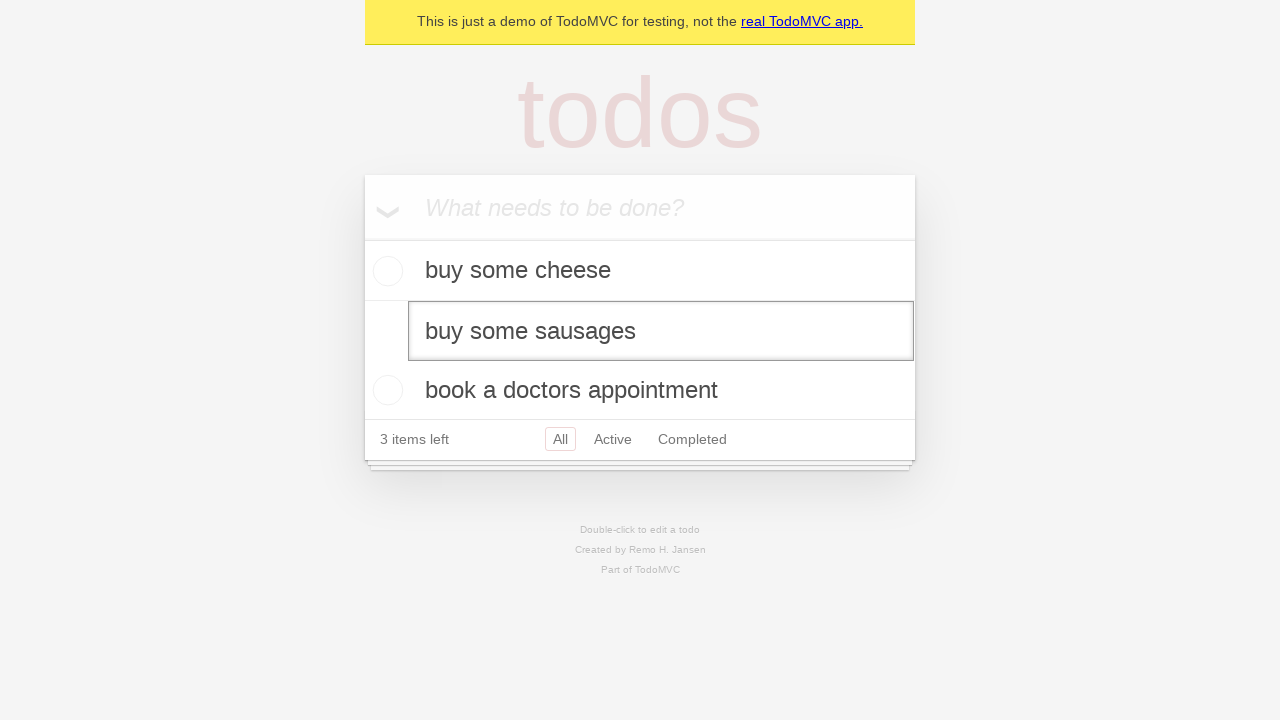

Pressed Escape to cancel edit and revert to original text on internal:testid=[data-testid="todo-item"s] >> nth=1 >> internal:role=textbox[nam
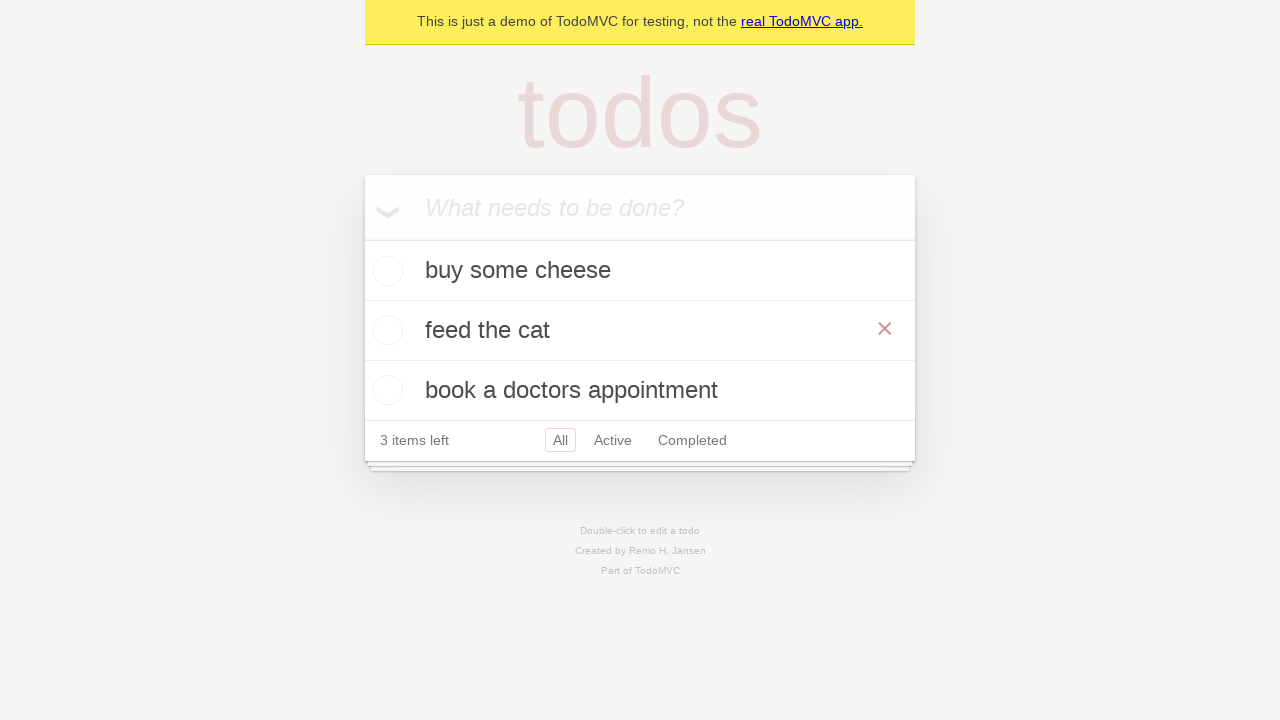

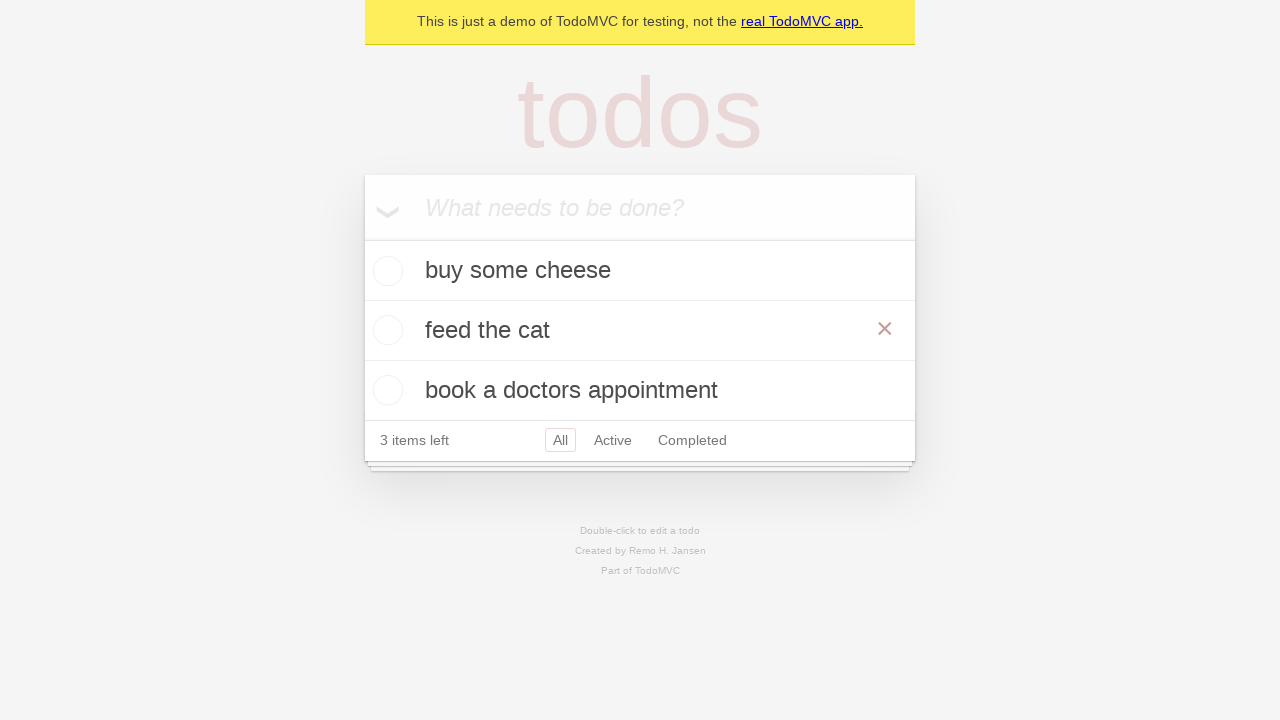